Tests form filling within a container scope by entering text in a form field

Starting URL: https://www.selenium.dev/selenium/web/web-form.html

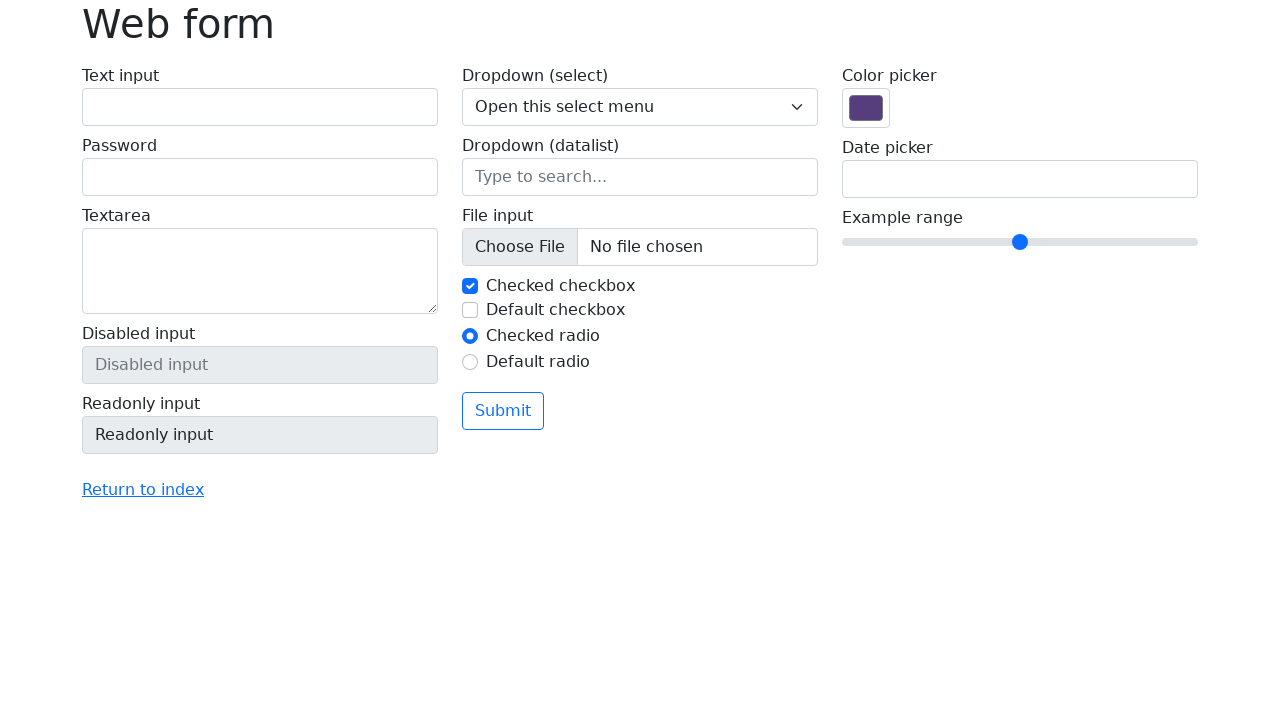

Filled text input field with 'Leonardo' within form container on form input[name='my-text']
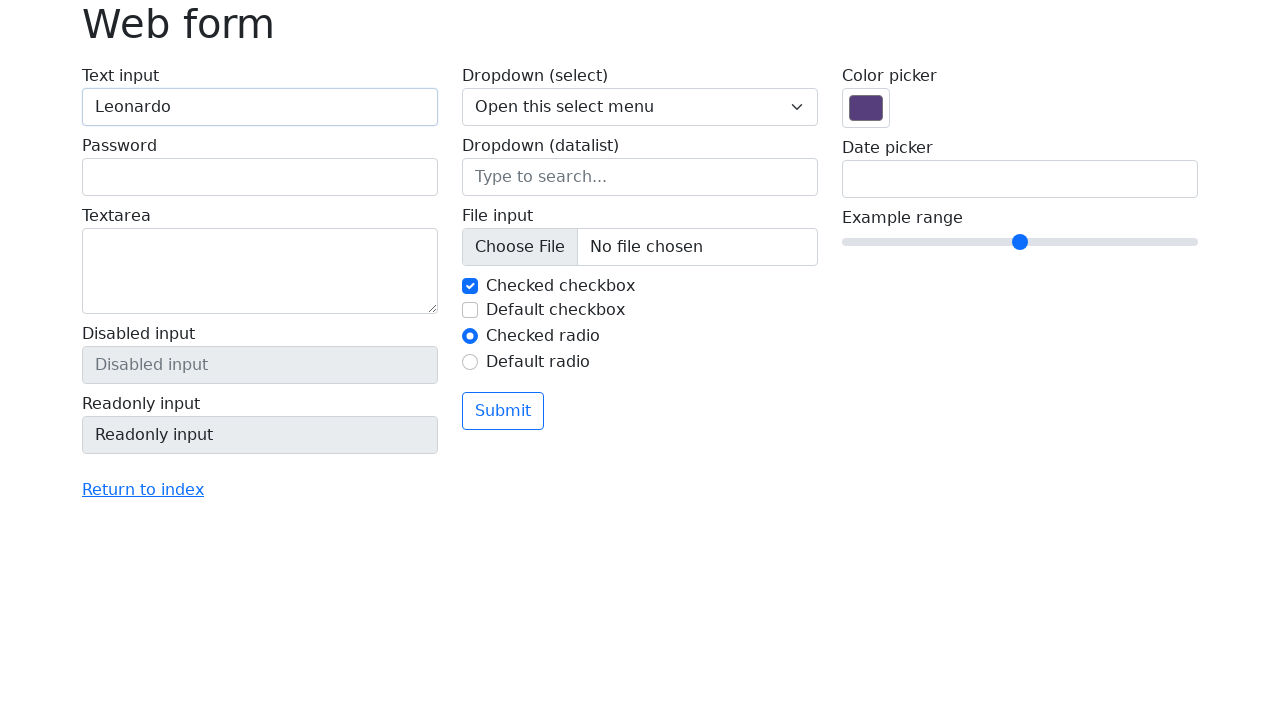

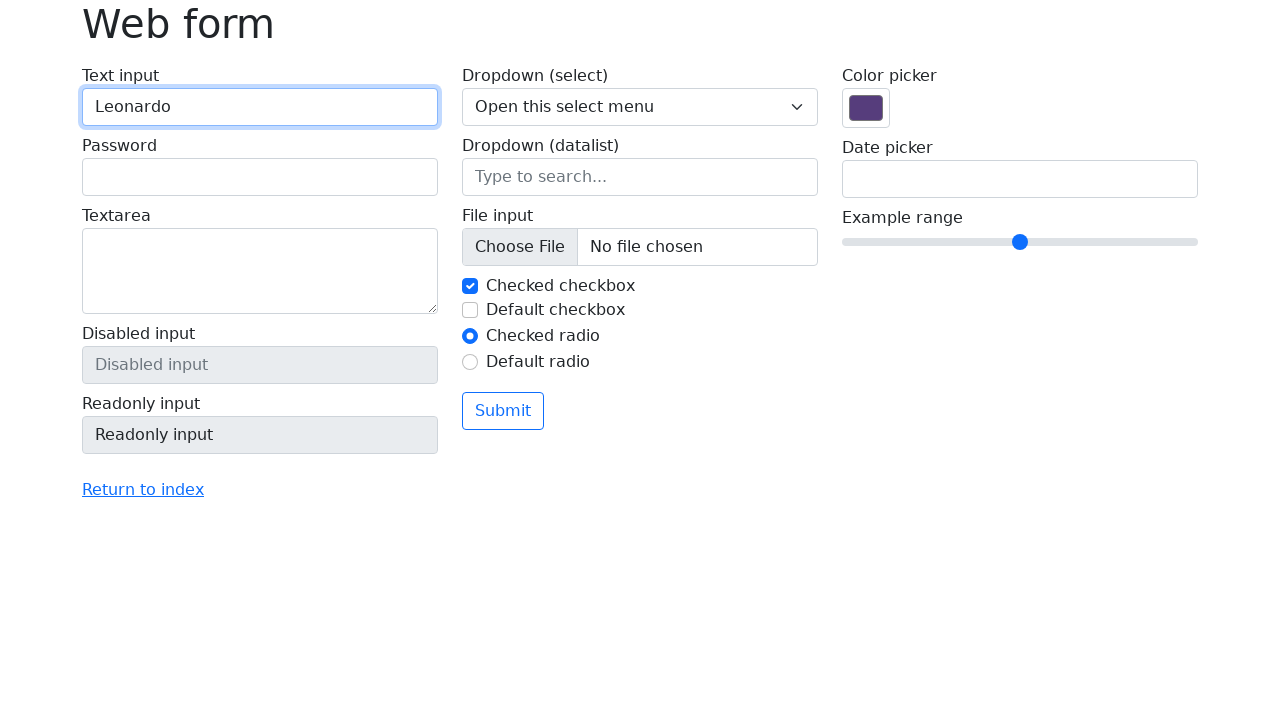